Tests that entering an empty string removes the todo item.

Starting URL: https://demo.playwright.dev/todomvc

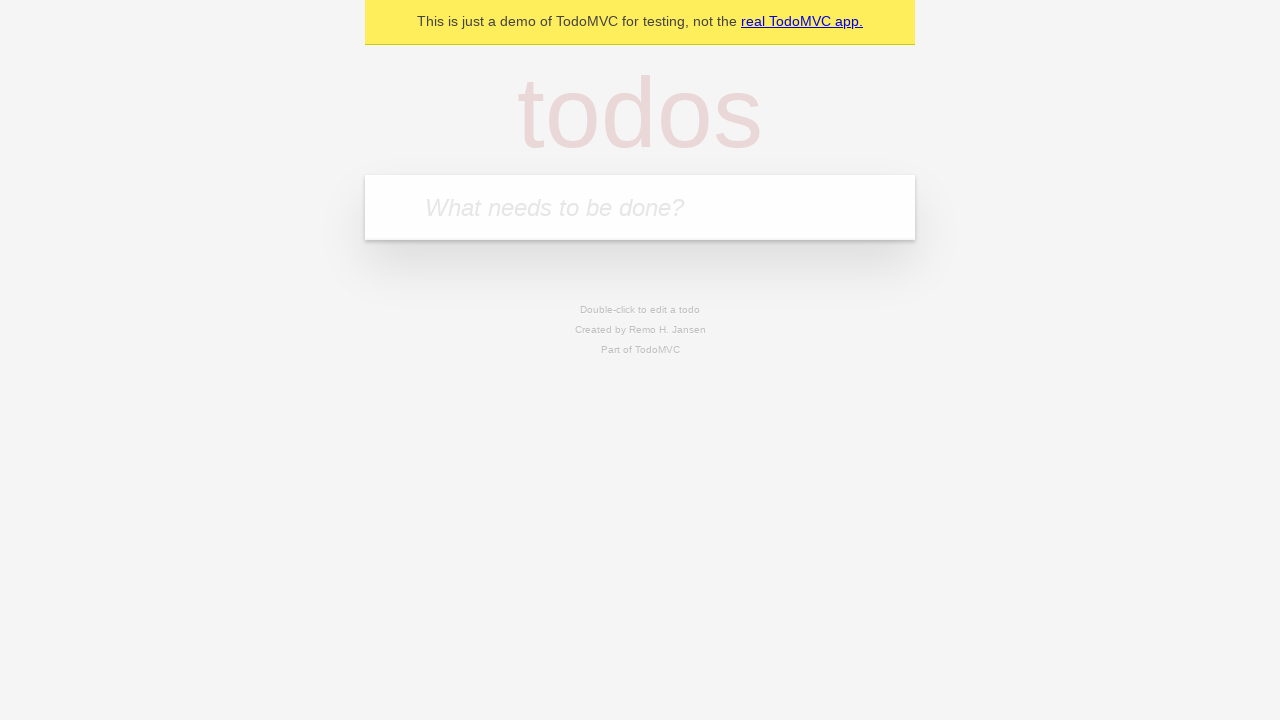

Filled todo input with 'buy some cheese' on internal:attr=[placeholder="What needs to be done?"i]
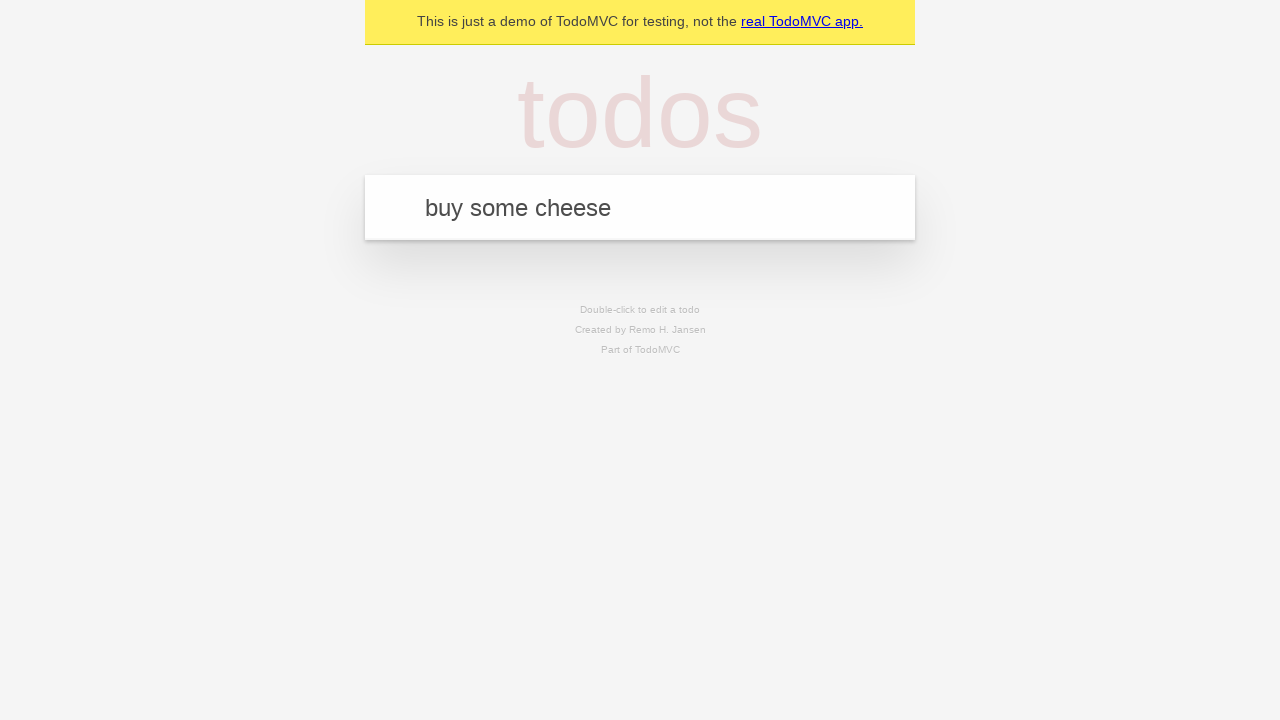

Pressed Enter to add first todo on internal:attr=[placeholder="What needs to be done?"i]
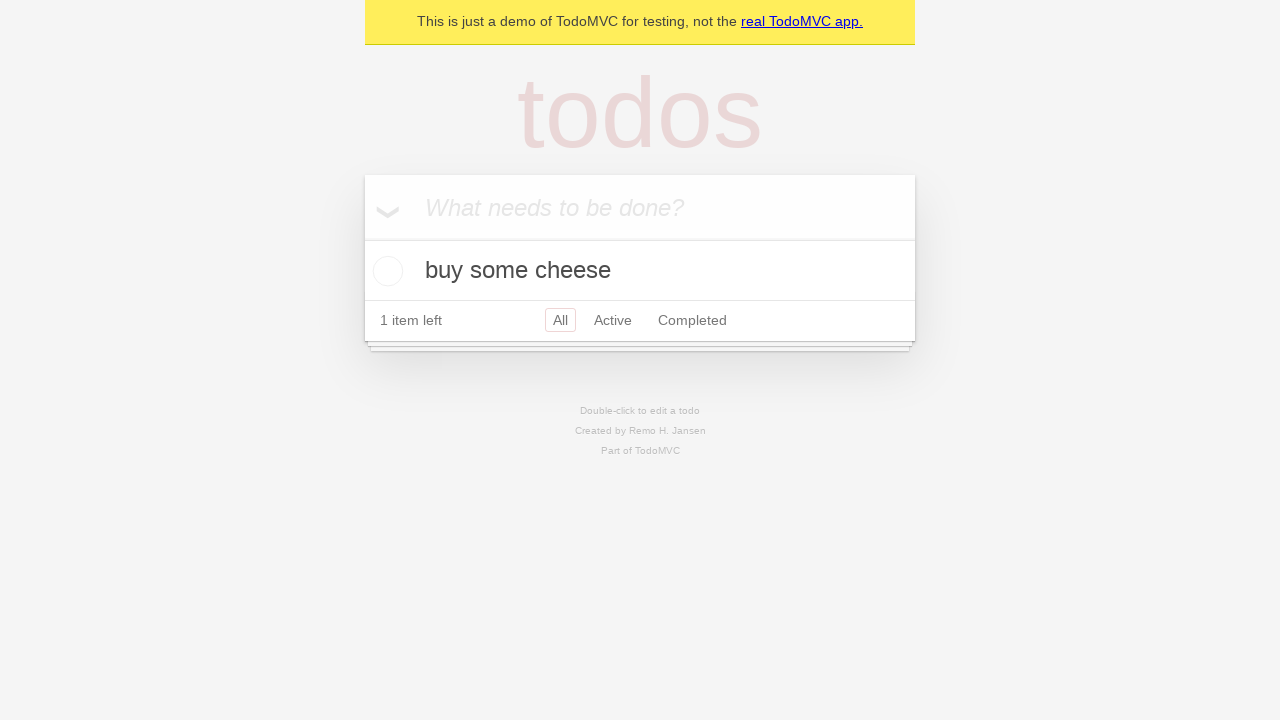

Filled todo input with 'feed the cat' on internal:attr=[placeholder="What needs to be done?"i]
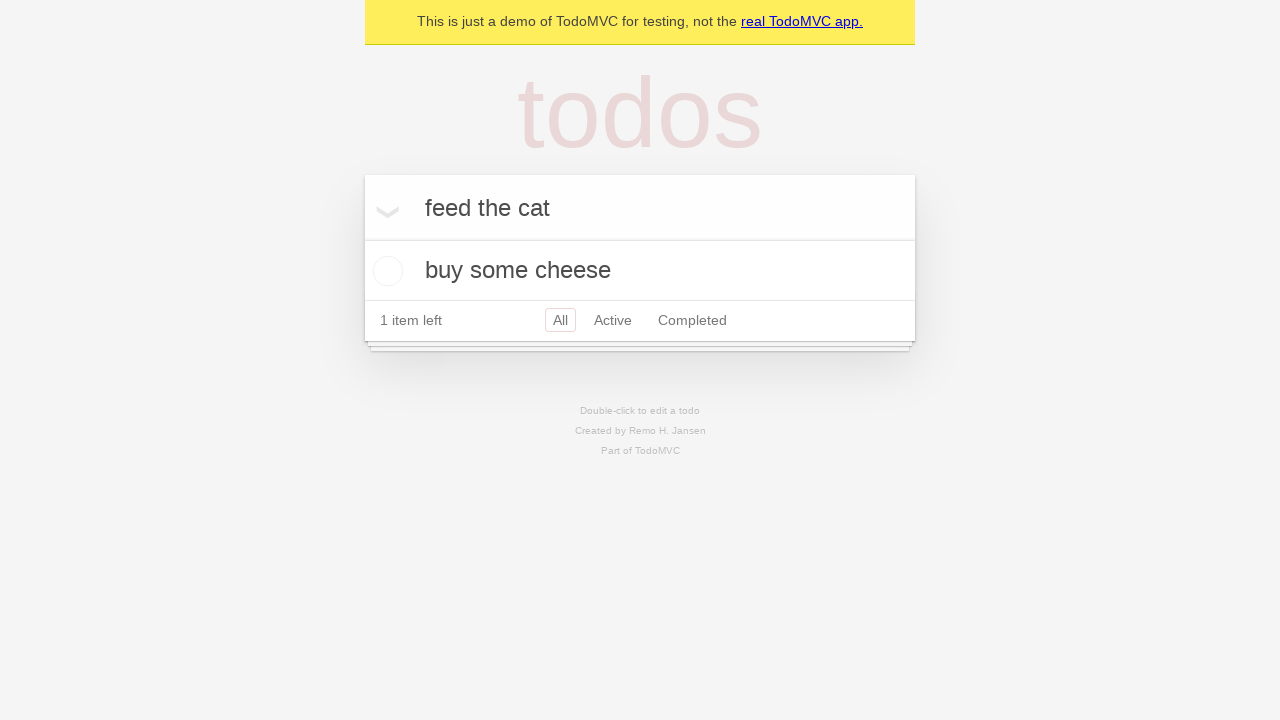

Pressed Enter to add second todo on internal:attr=[placeholder="What needs to be done?"i]
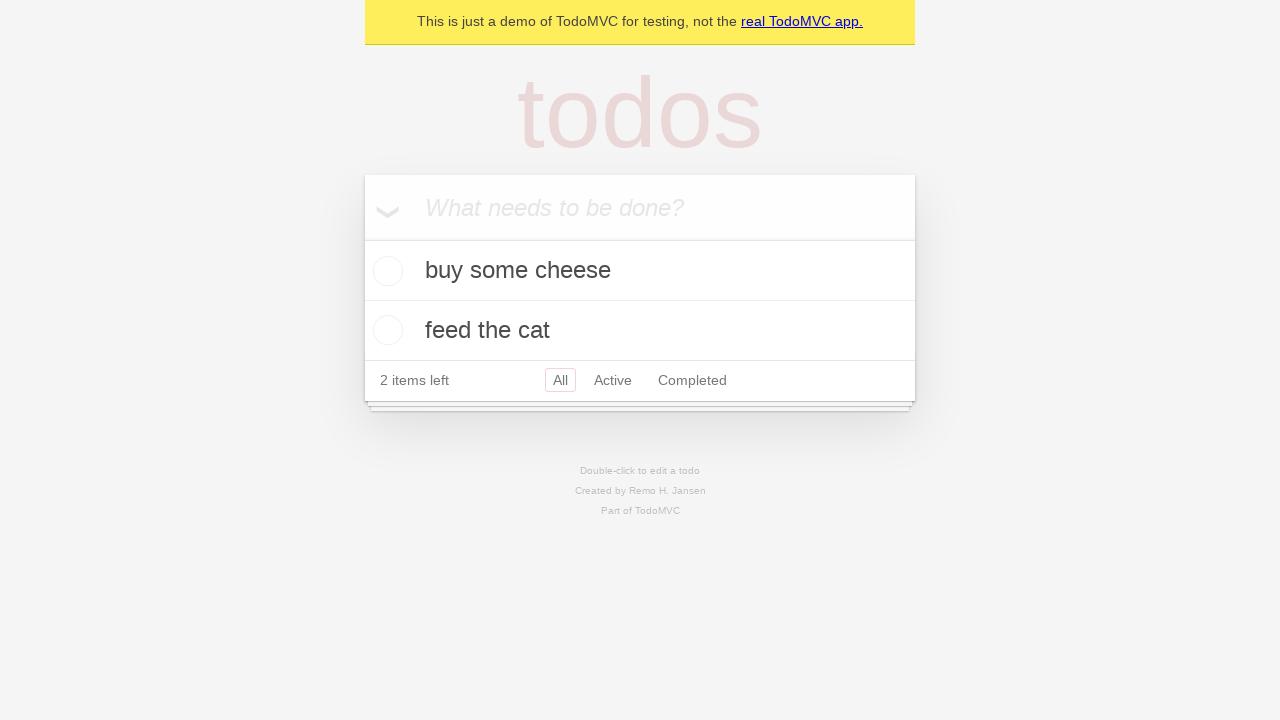

Filled todo input with 'book a doctors appointment' on internal:attr=[placeholder="What needs to be done?"i]
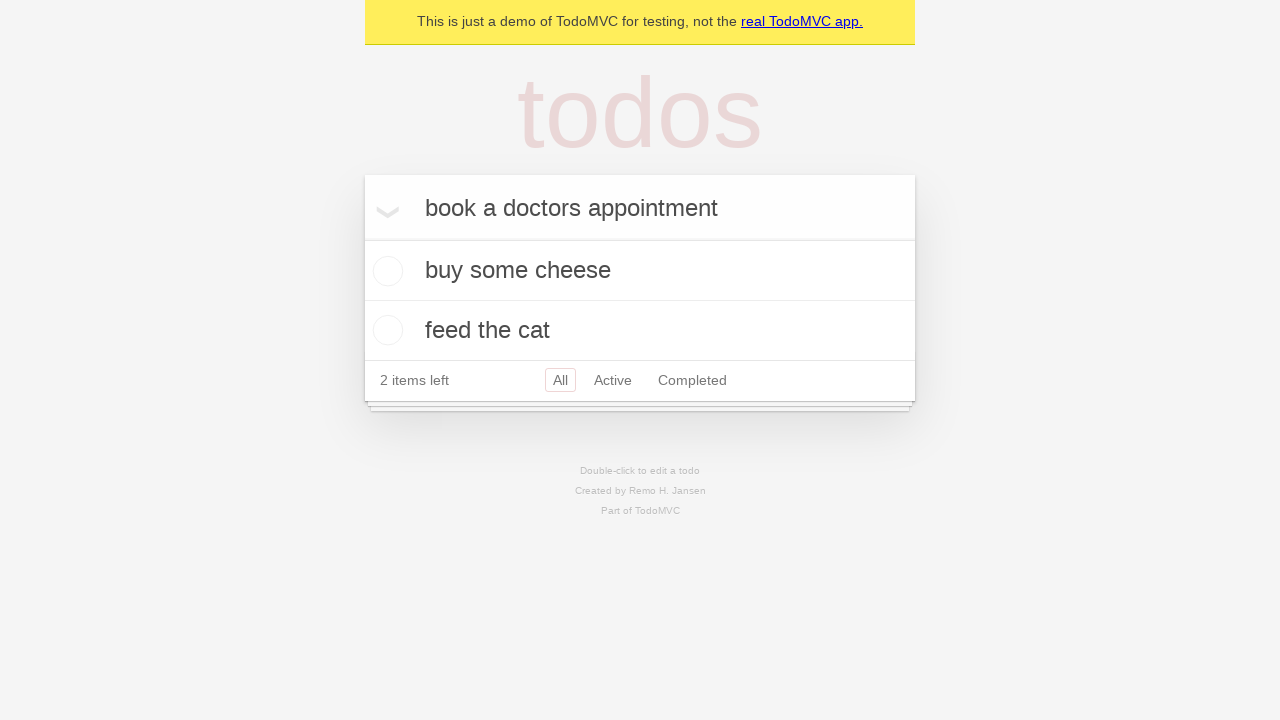

Pressed Enter to add third todo on internal:attr=[placeholder="What needs to be done?"i]
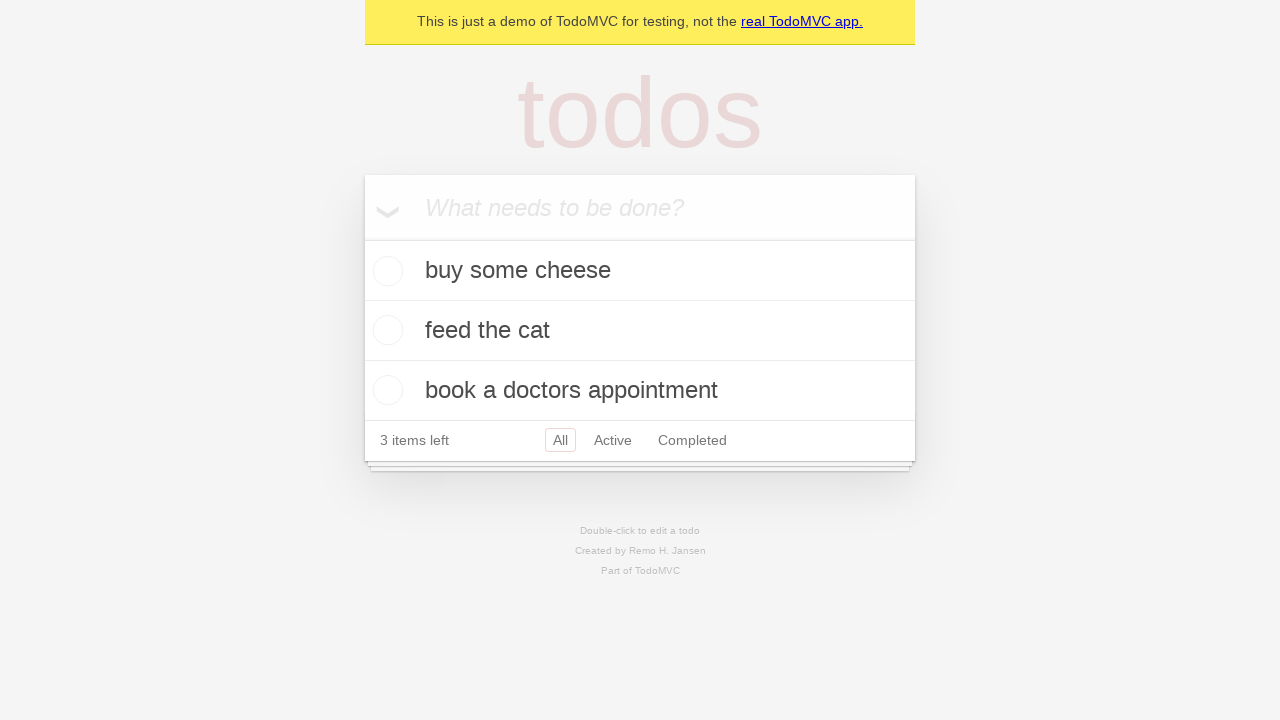

Double-clicked second todo item to enter edit mode at (640, 331) on internal:testid=[data-testid="todo-item"s] >> nth=1
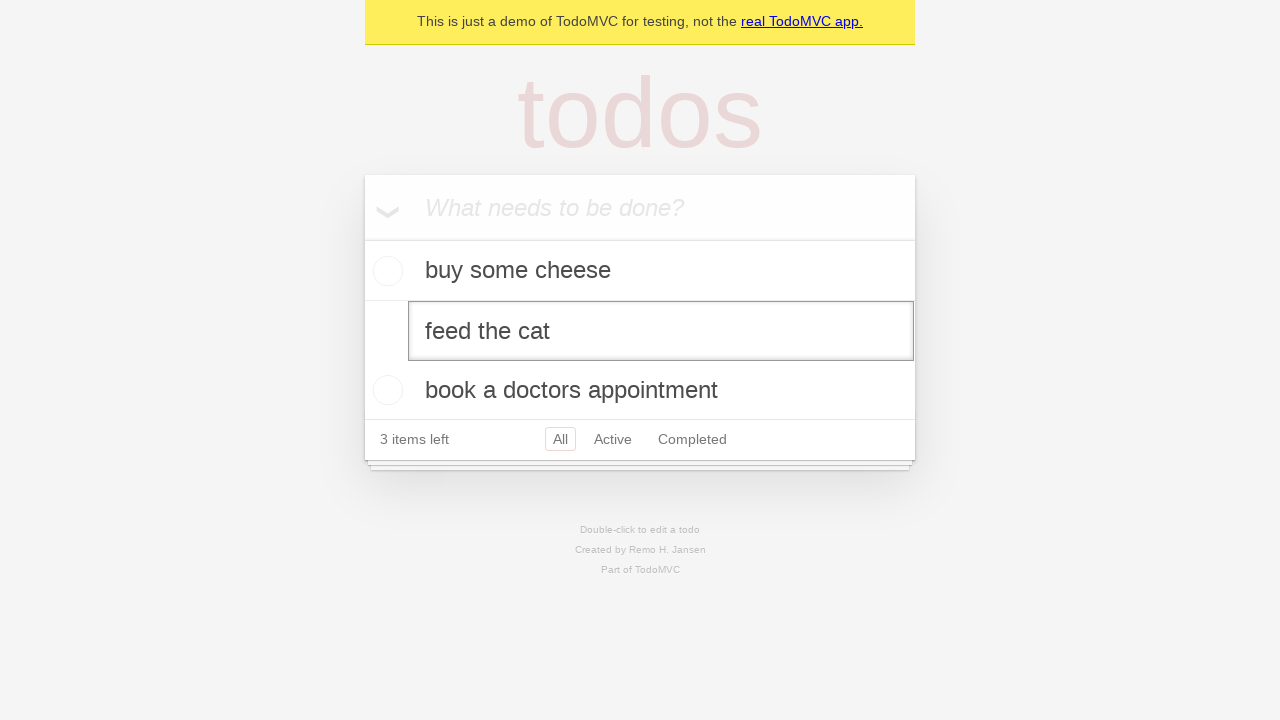

Cleared the todo text by filling with empty string on internal:testid=[data-testid="todo-item"s] >> nth=1 >> internal:role=textbox[nam
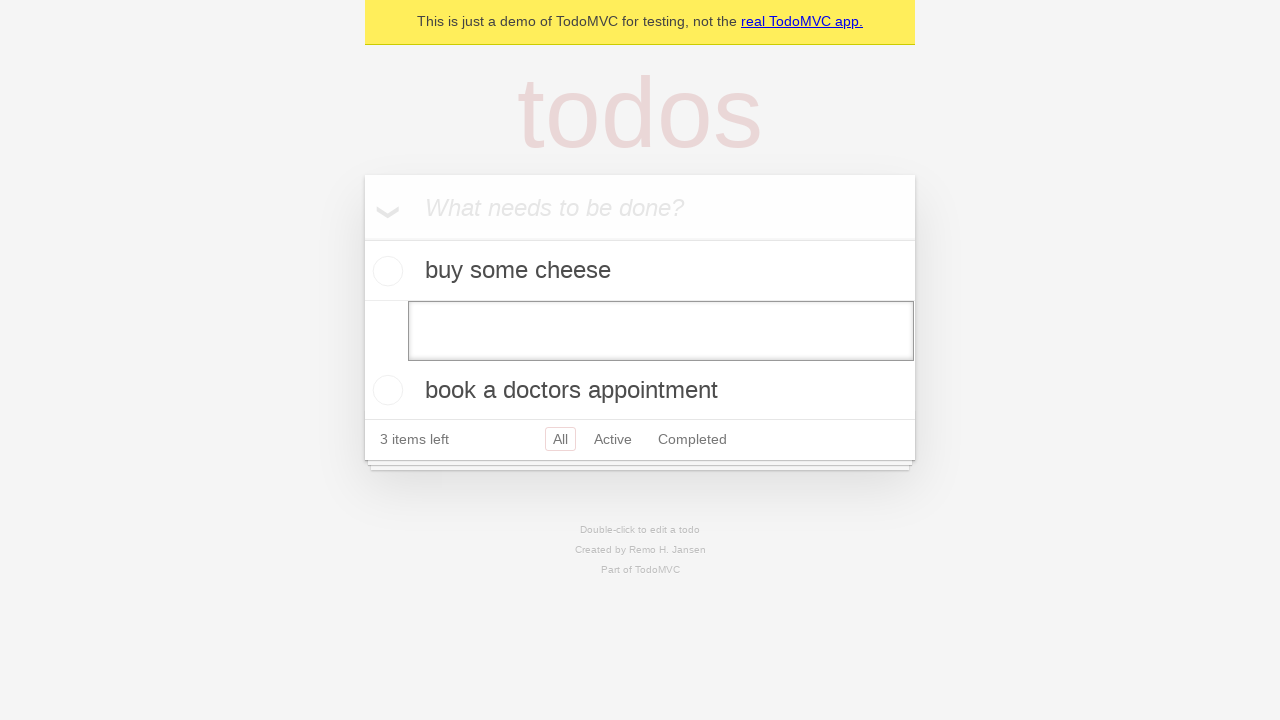

Pressed Enter to confirm empty text and remove todo item on internal:testid=[data-testid="todo-item"s] >> nth=1 >> internal:role=textbox[nam
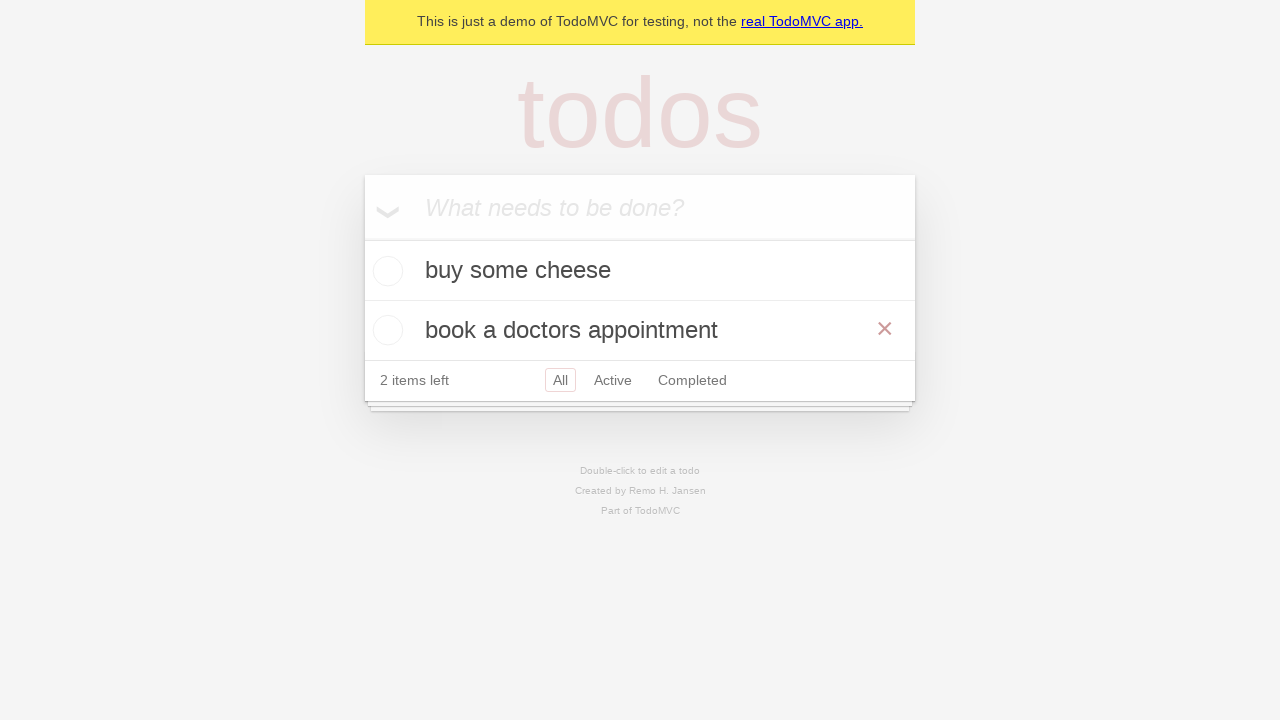

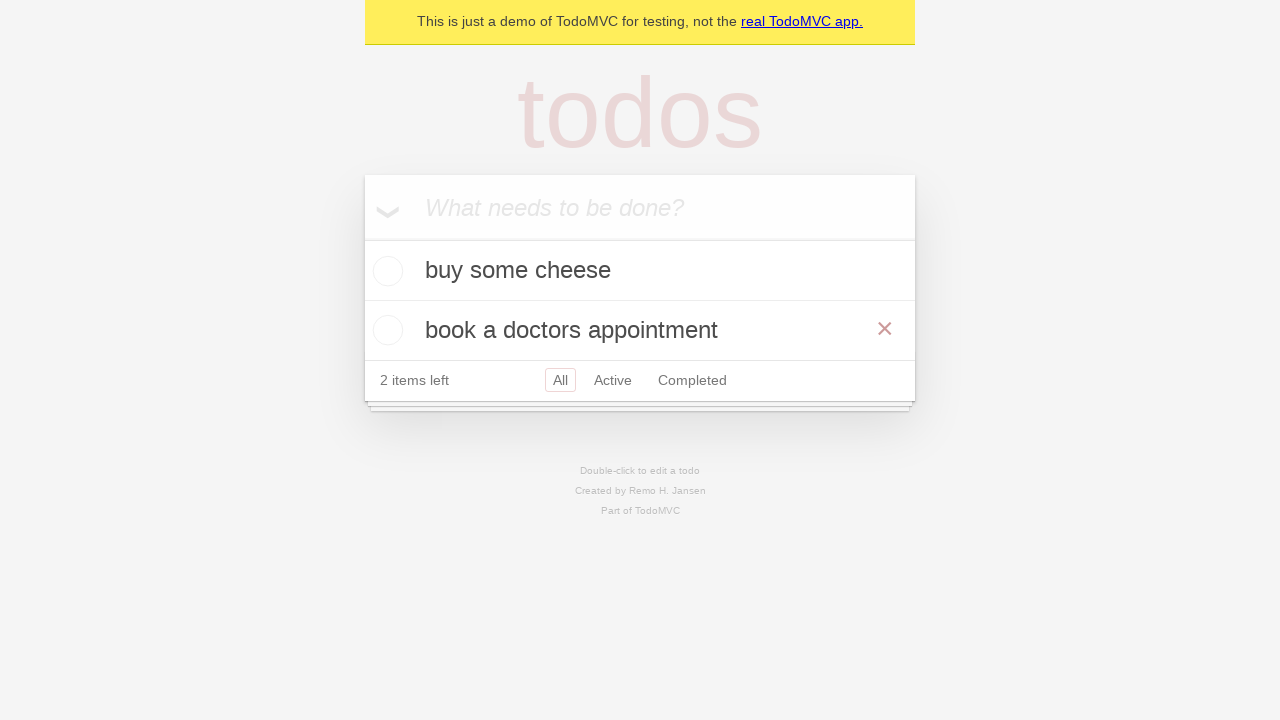